Tests table pagination by iterating through pages and searching for a specific price value in the table

Starting URL: https://examples.bootstrap-table.com/template.html?v=134&url=options%2Ftable-pagination.html

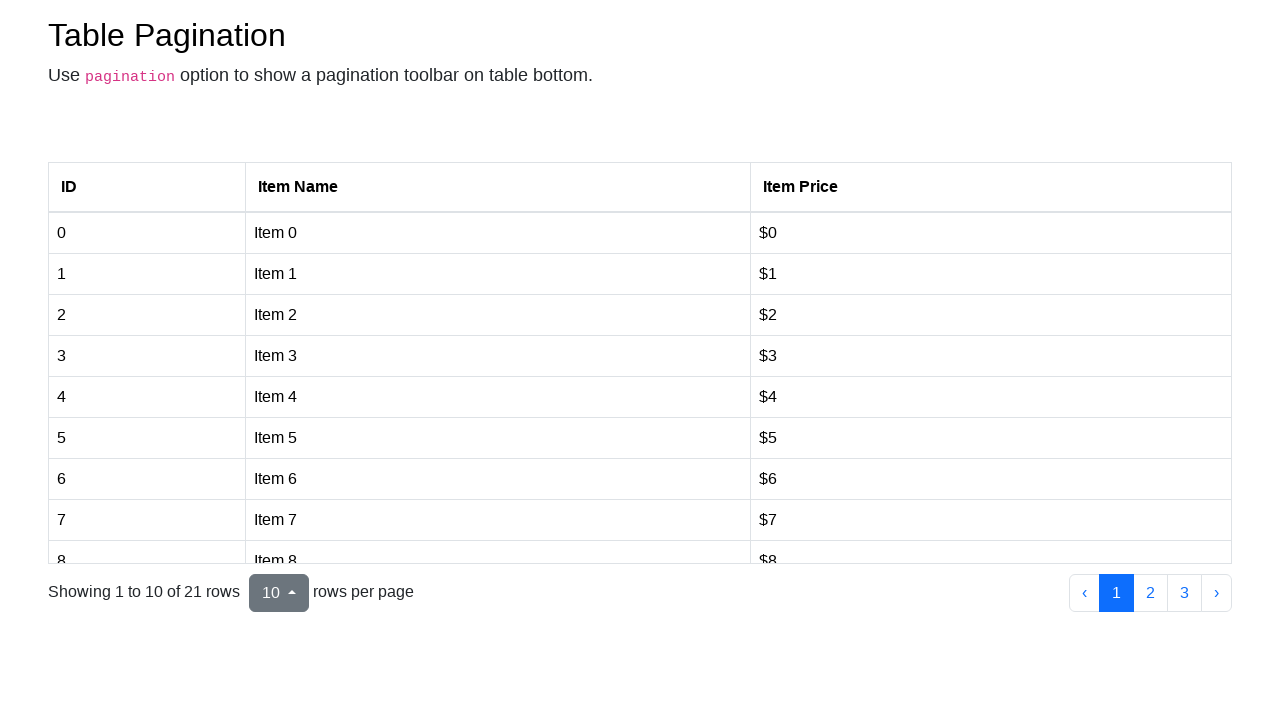

Retrieved all pagination links from the table
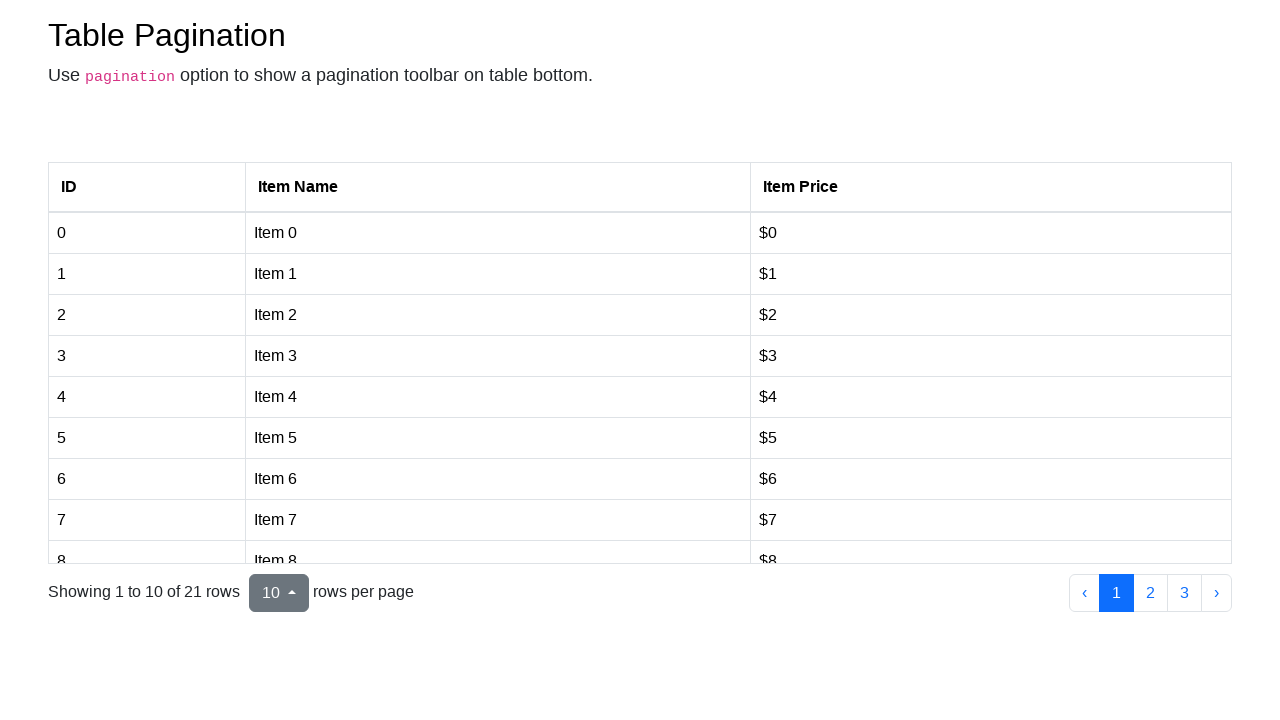

Clicked pagination link at index 0 at (1084, 593) on li > .page-link >> nth=0
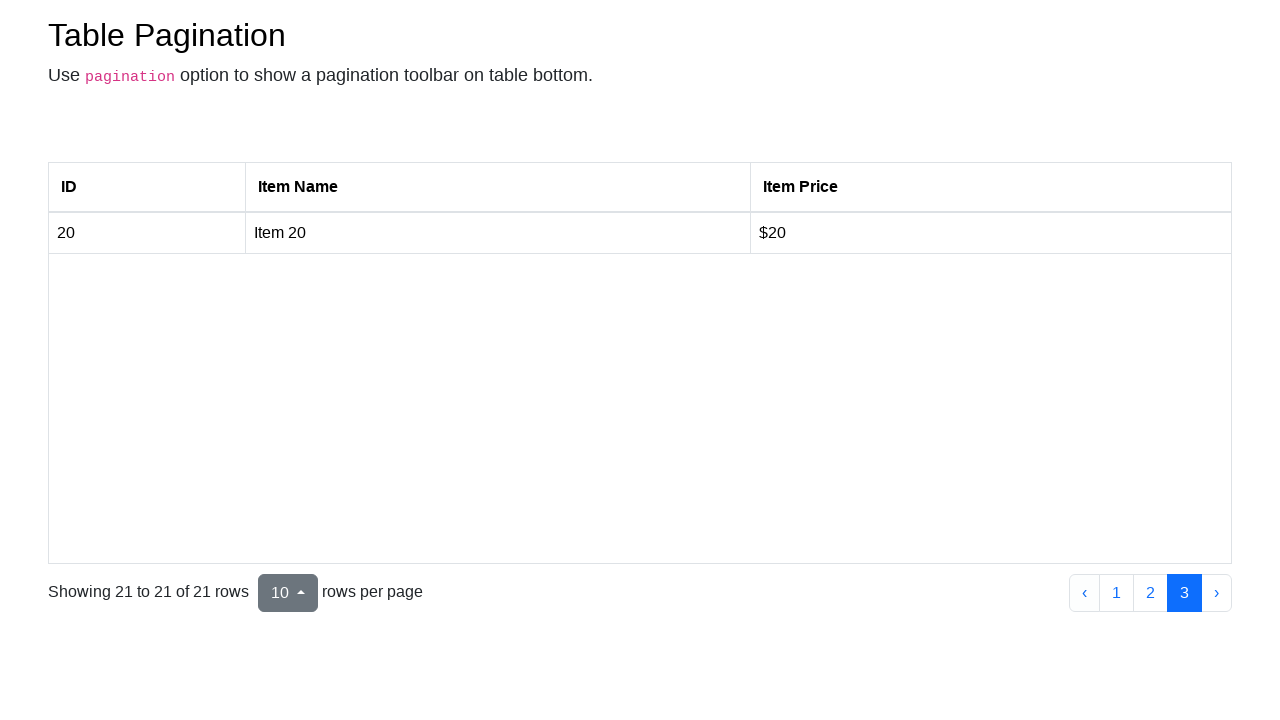

Target price $12 not found on page 0, continuing to next page
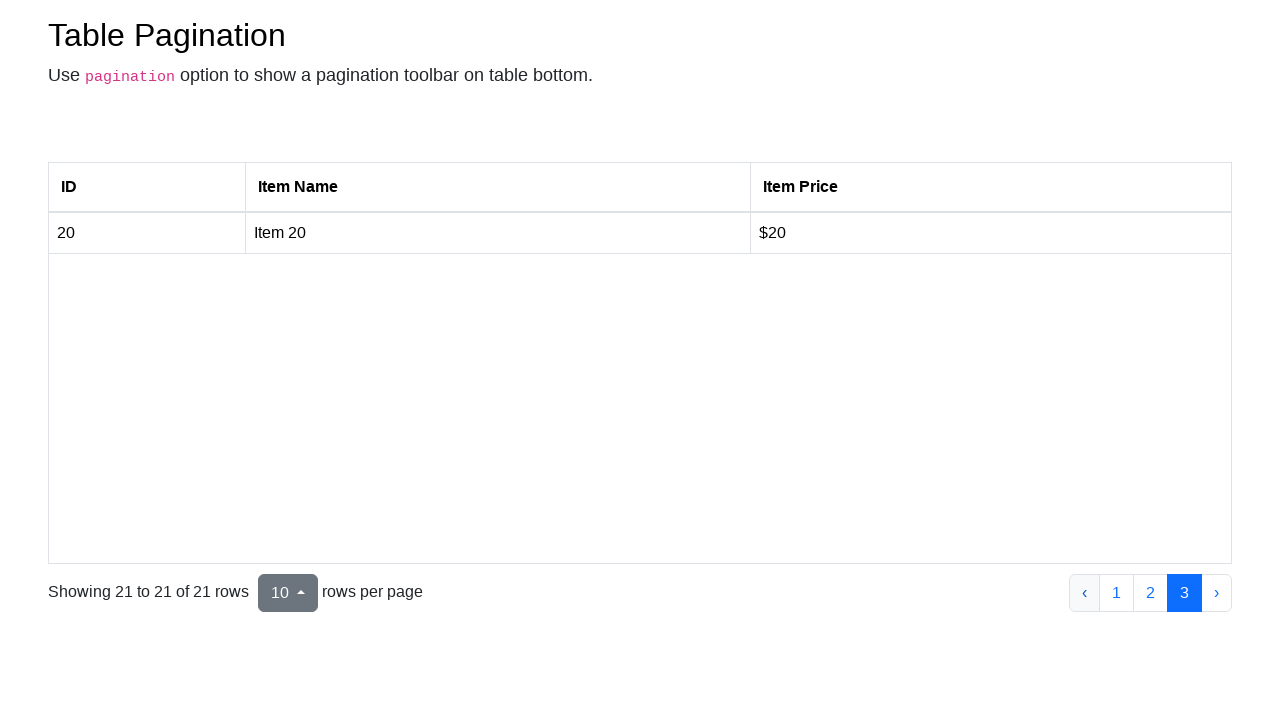

Clicked pagination link at index 1 at (1116, 593) on li > .page-link >> nth=1
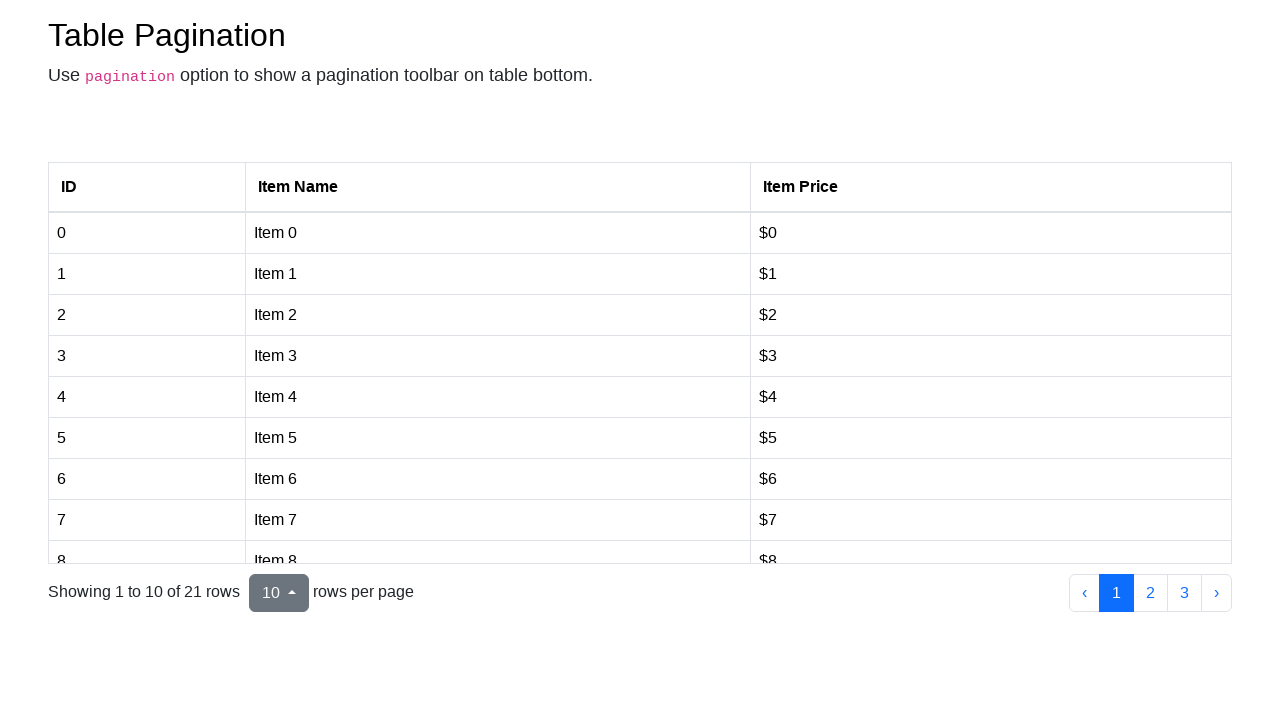

Target price $12 not found on page 1, continuing to next page
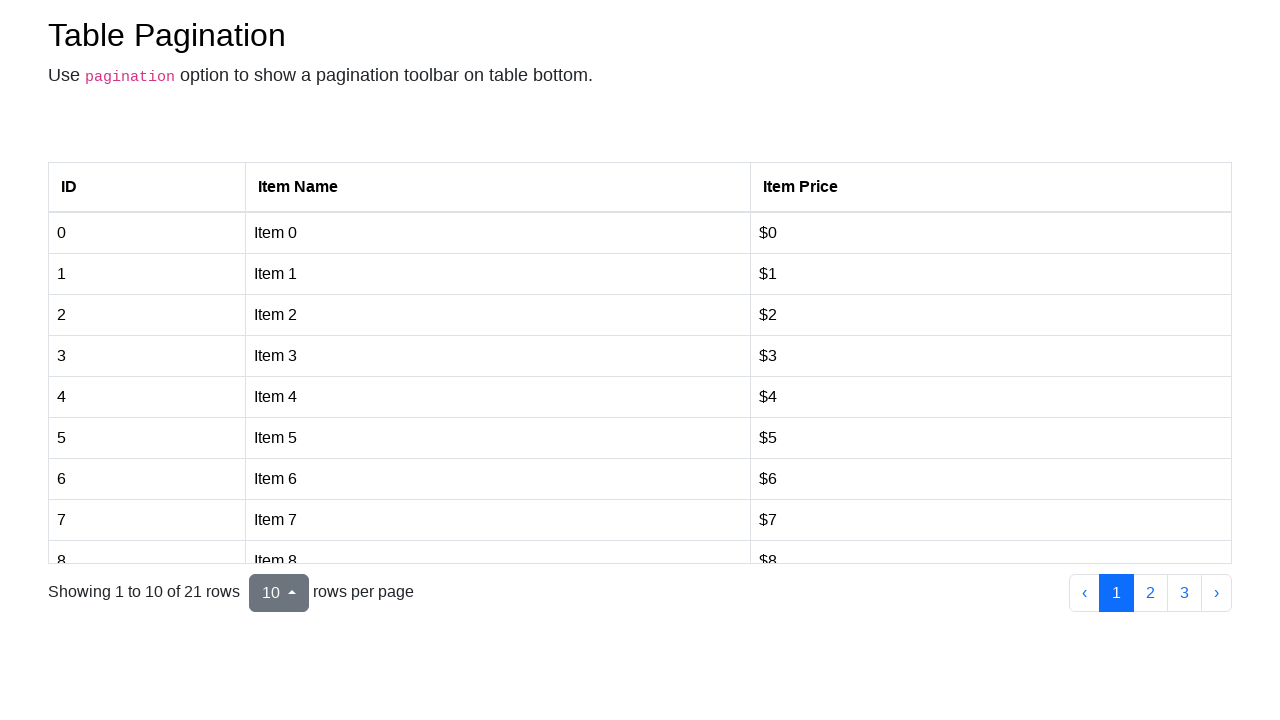

Clicked pagination link at index 2 at (1150, 593) on li > .page-link >> nth=2
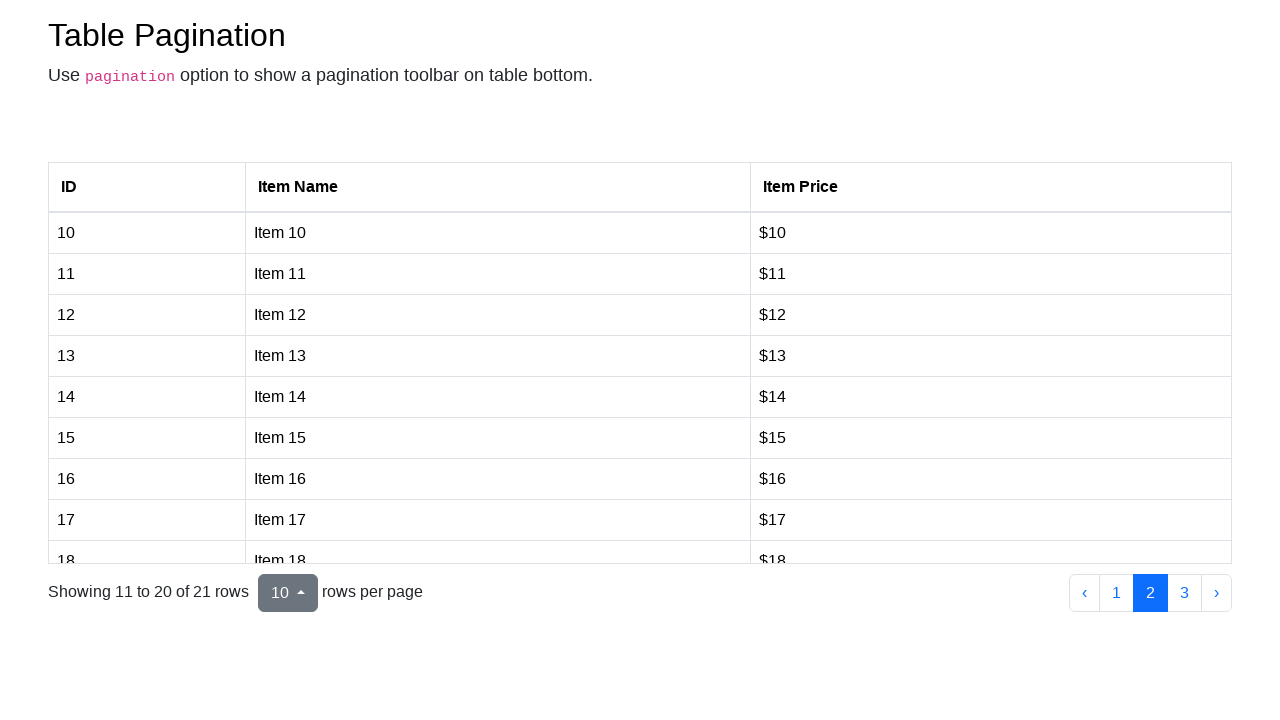

Found target price $12 on current page
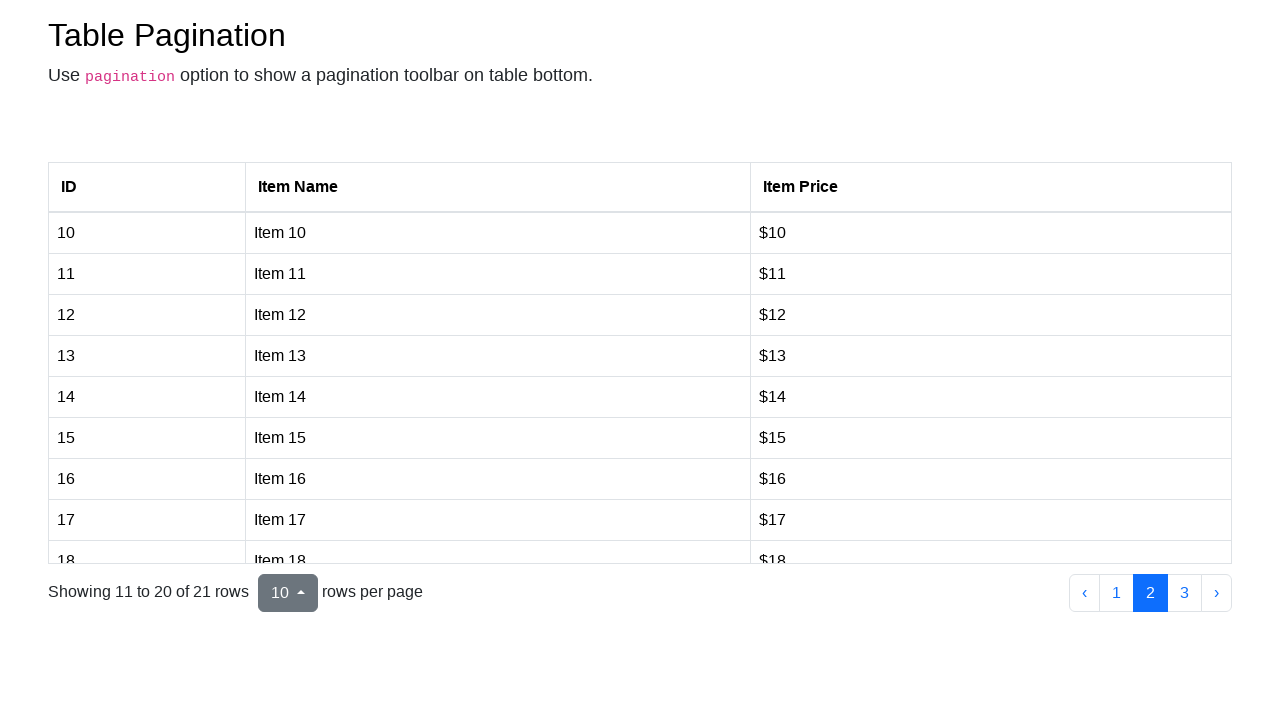

Table first column loaded and visible
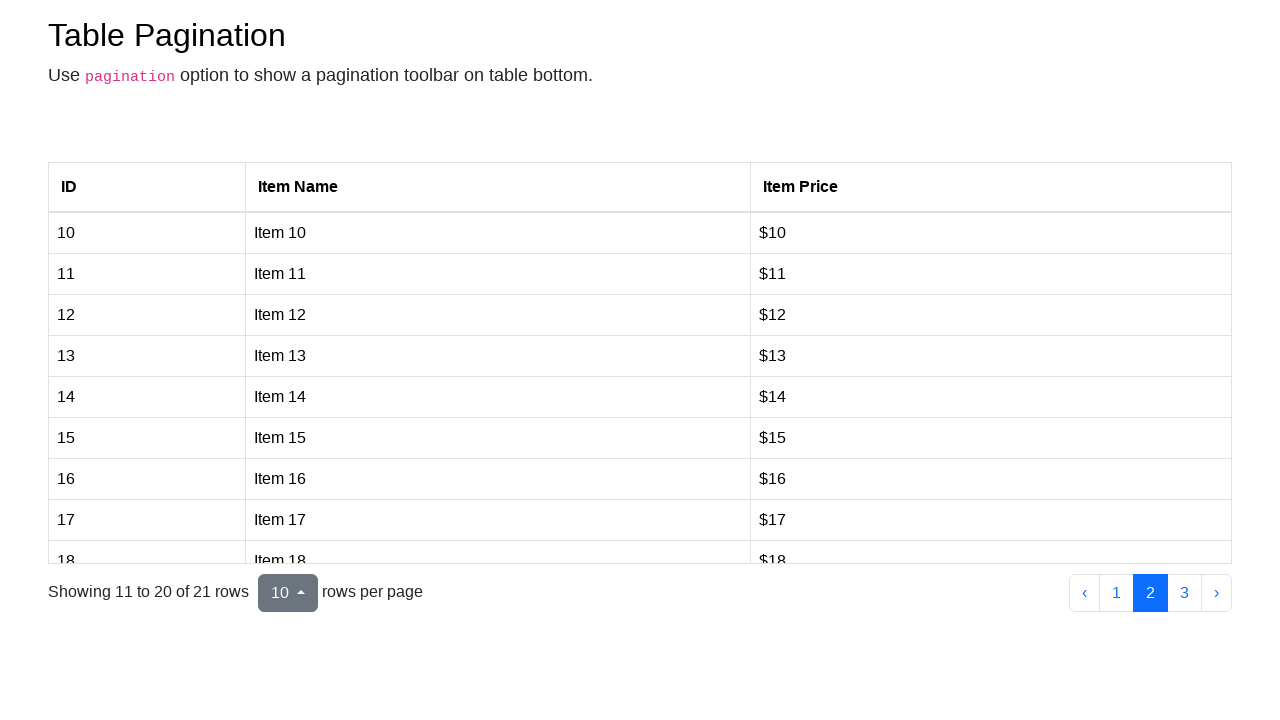

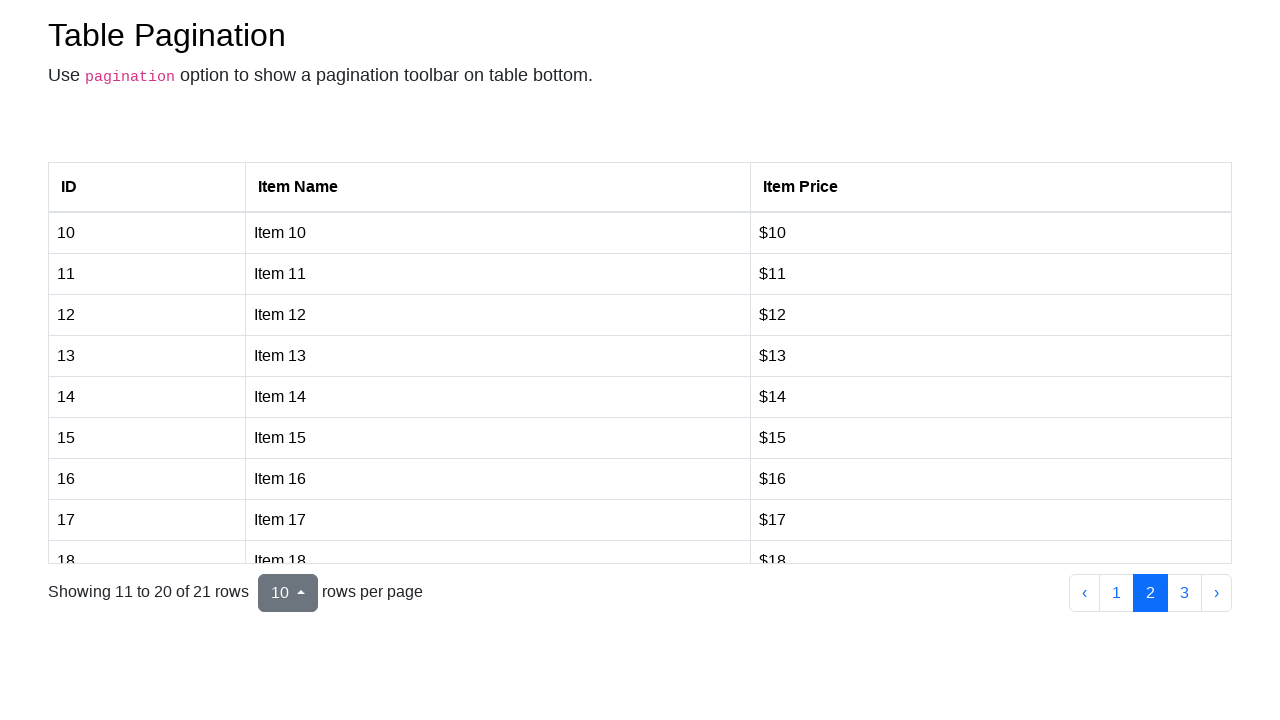